Tests navigation and form filling across multiple pages using various locator strategies including xpath

Starting URL: https://demo.playwright.dev/todomvc/

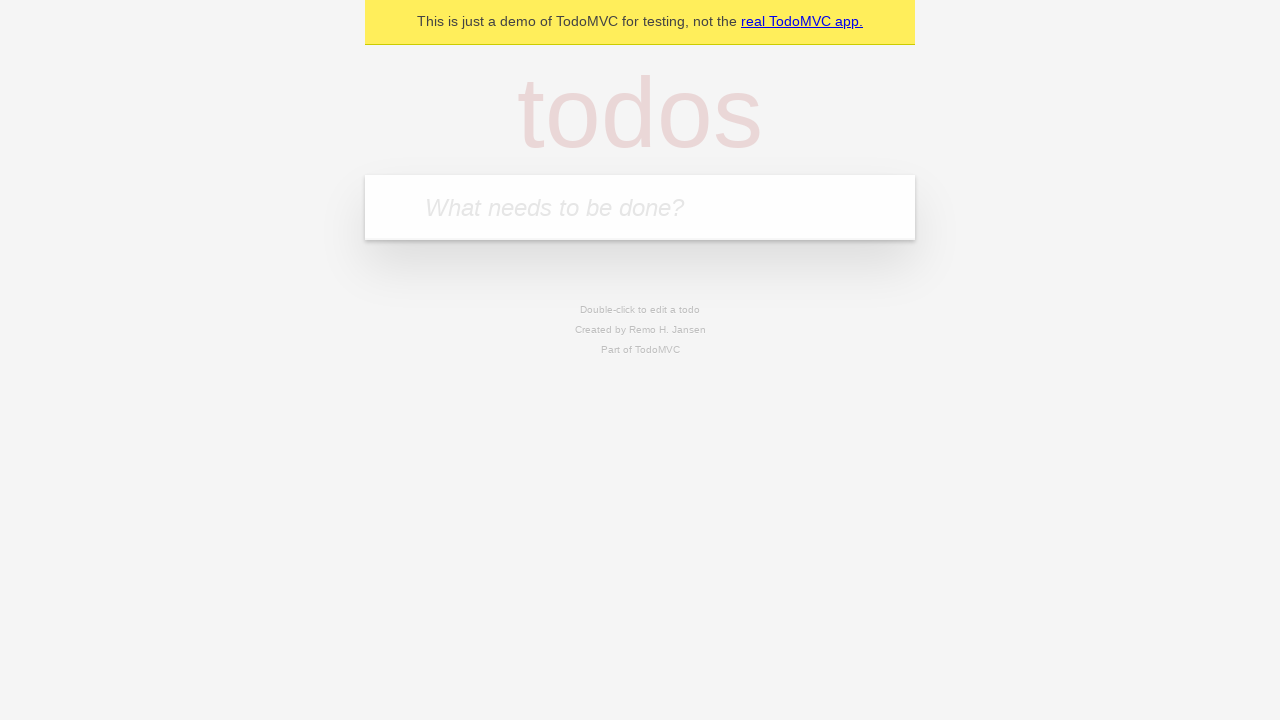

Navigated to TodoMVC application hash route
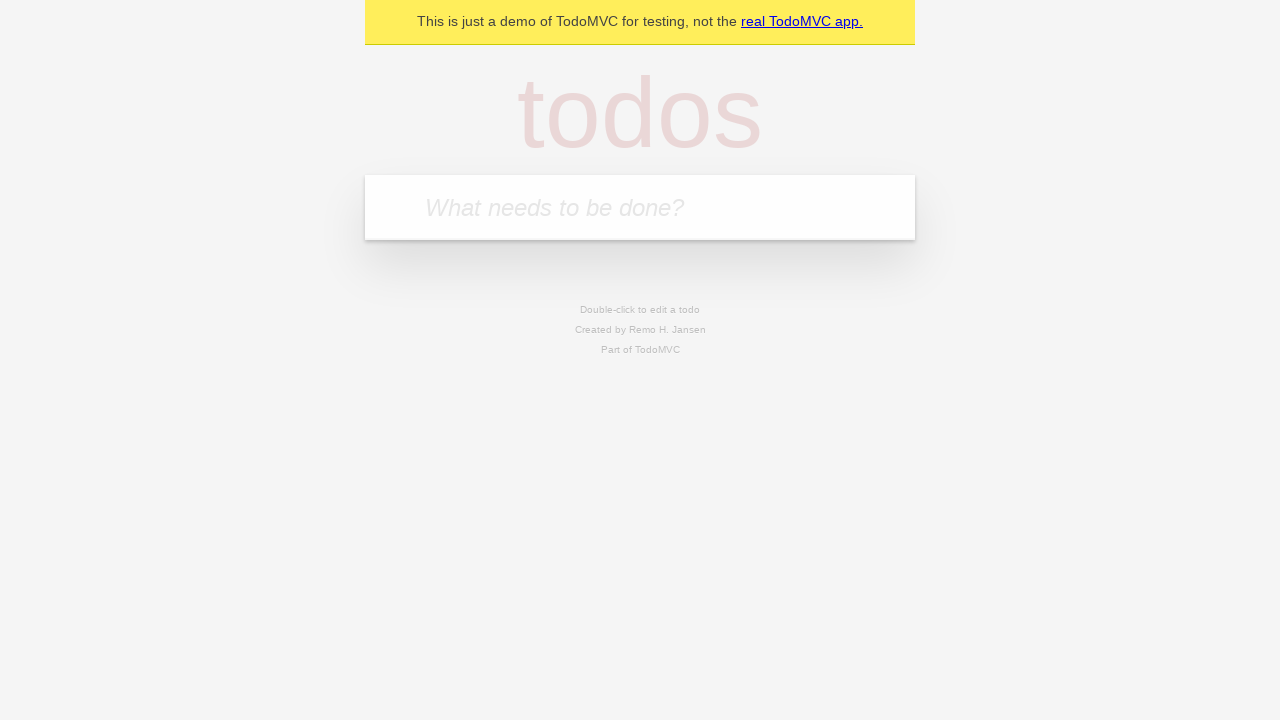

Clicked on todo input field at (640, 207) on internal:attr=[placeholder="What needs to be done?"i]
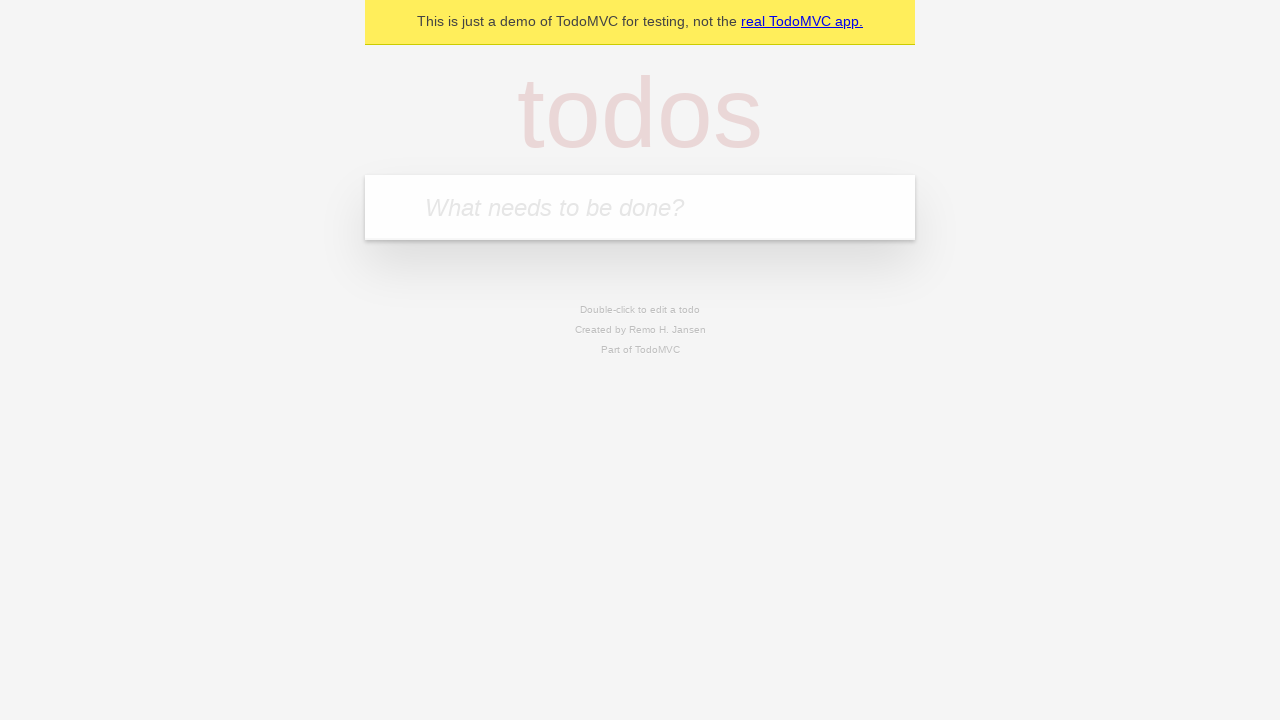

Filled todo input with 'hello' on internal:attr=[placeholder="What needs to be done?"i]
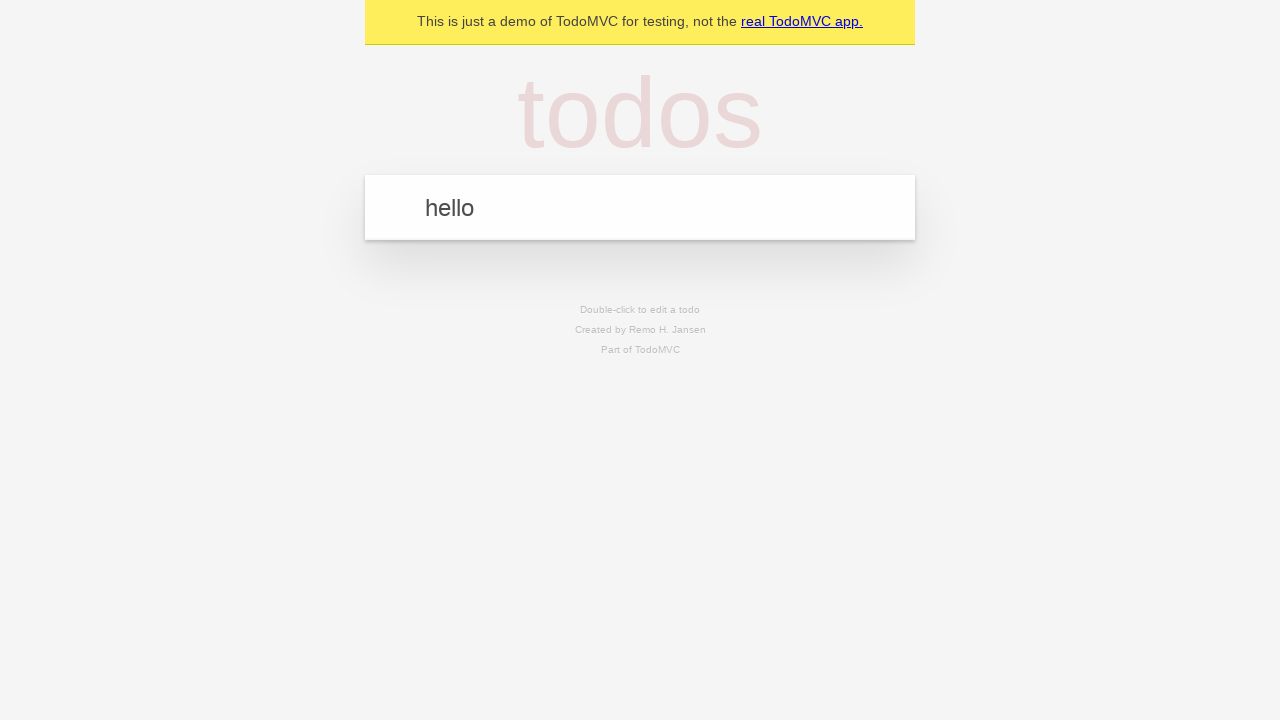

Pressed Enter to add todo item on internal:attr=[placeholder="What needs to be done?"i]
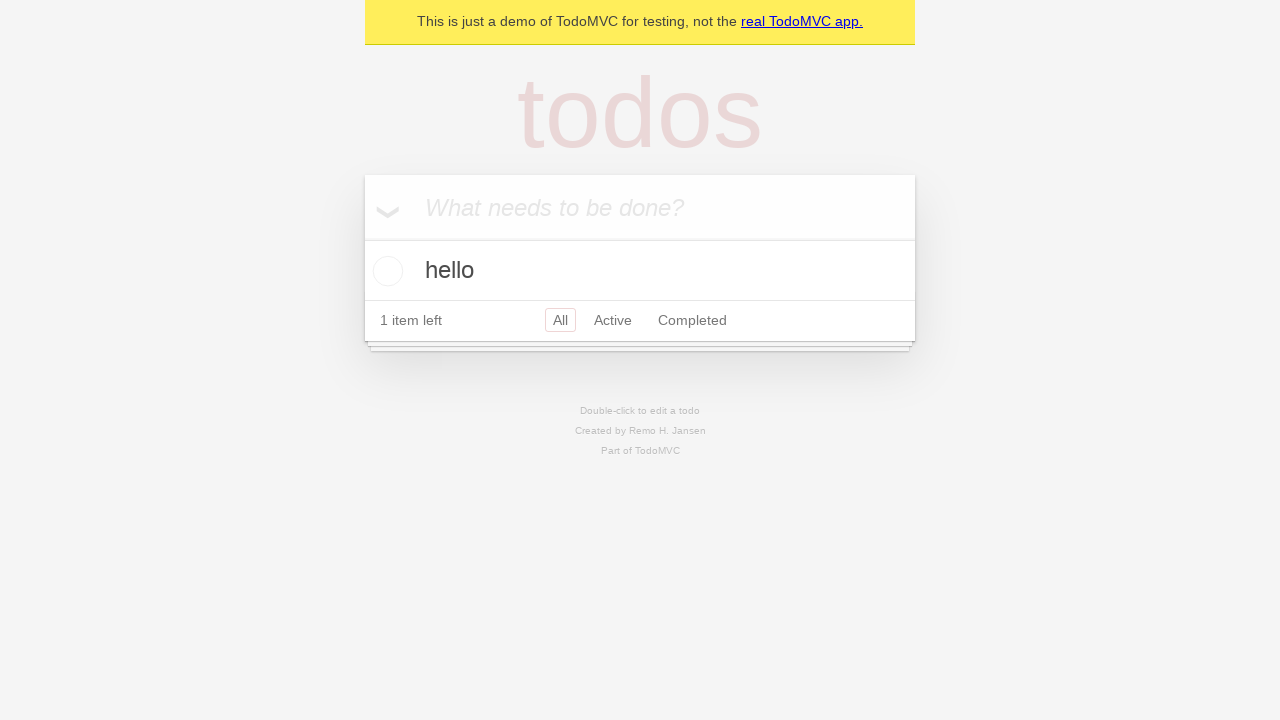

Clicked on Completed filter link at (692, 320) on internal:role=link[name="Completed"i]
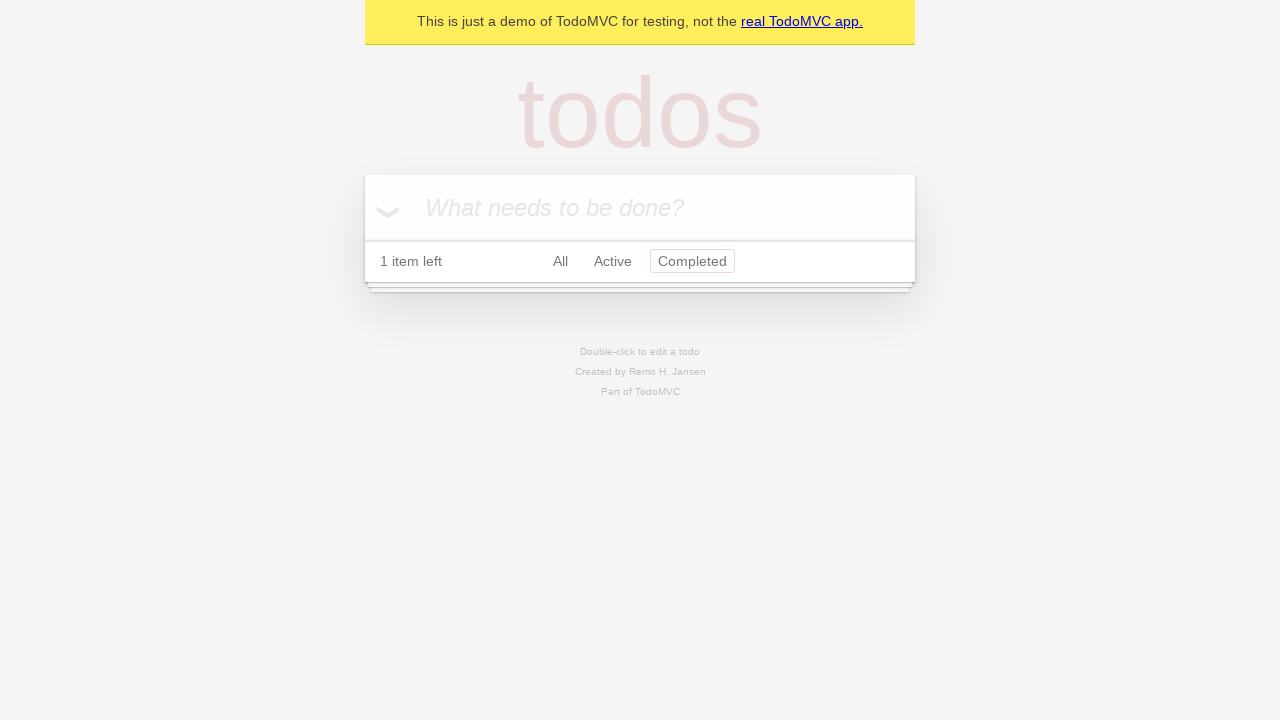

Filled todo input using xpath locator with 'no' on xpath=/html/body/section/div/header/input
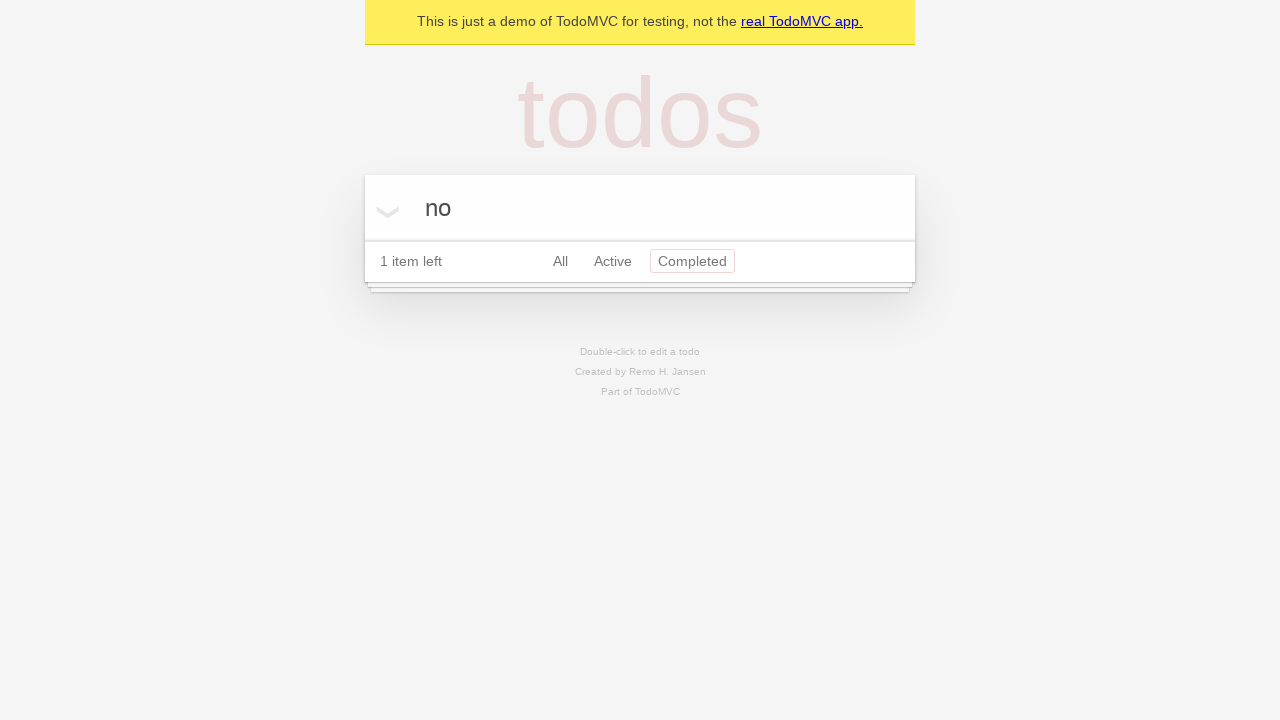

Pressed Enter to add another todo item on internal:attr=[placeholder="What needs to be done?"i]
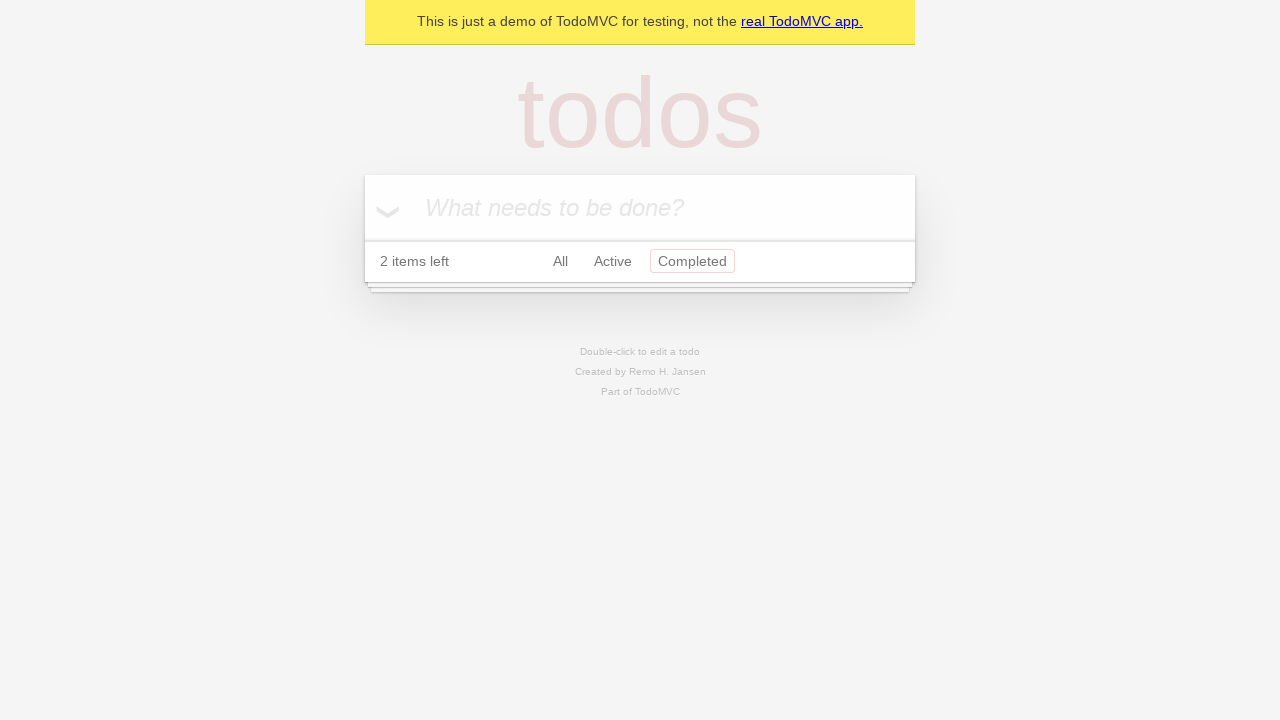

Navigated to string_literals.html page
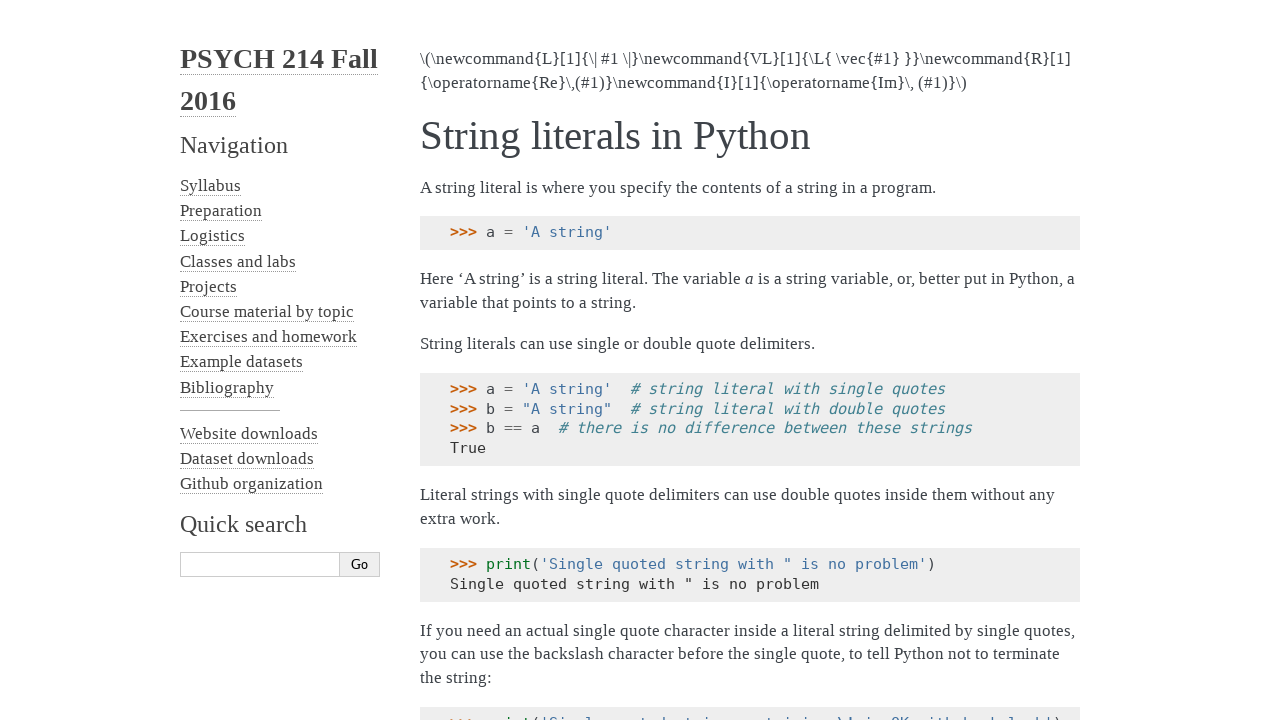

Filled search box using xpath locator with 'type' on xpath=//*[@id='searchbox']/div/form/input[1]
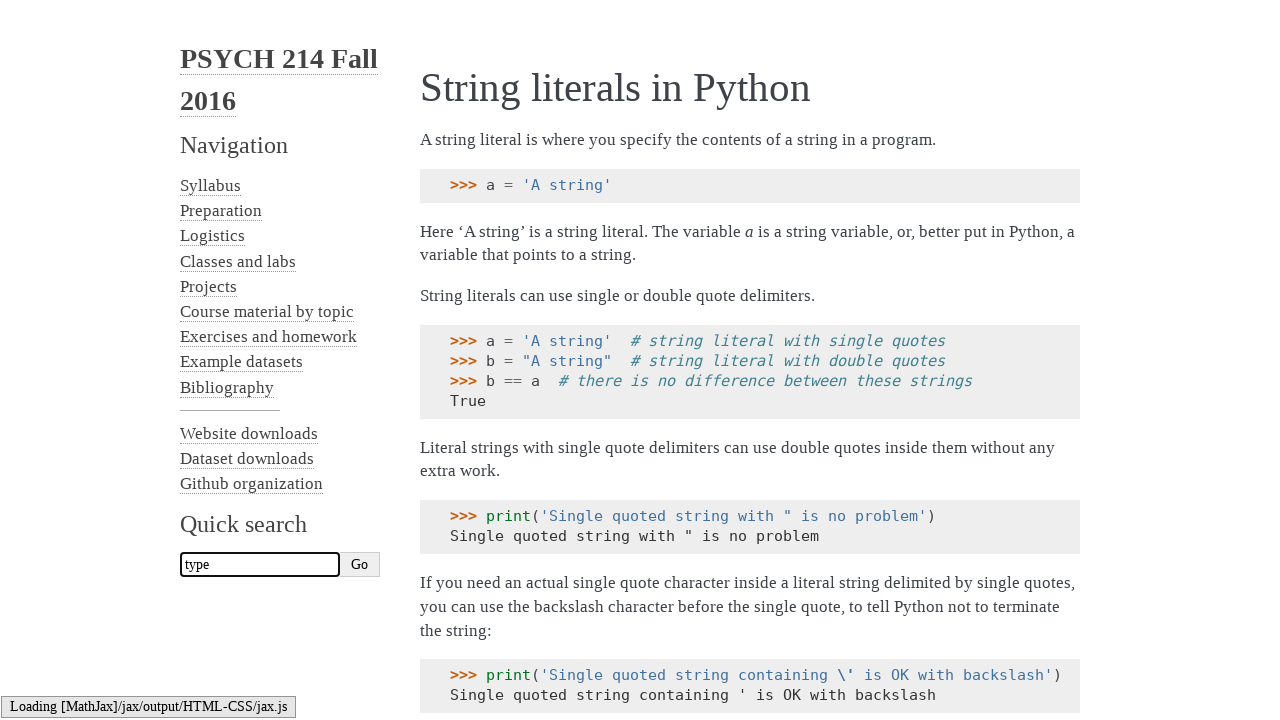

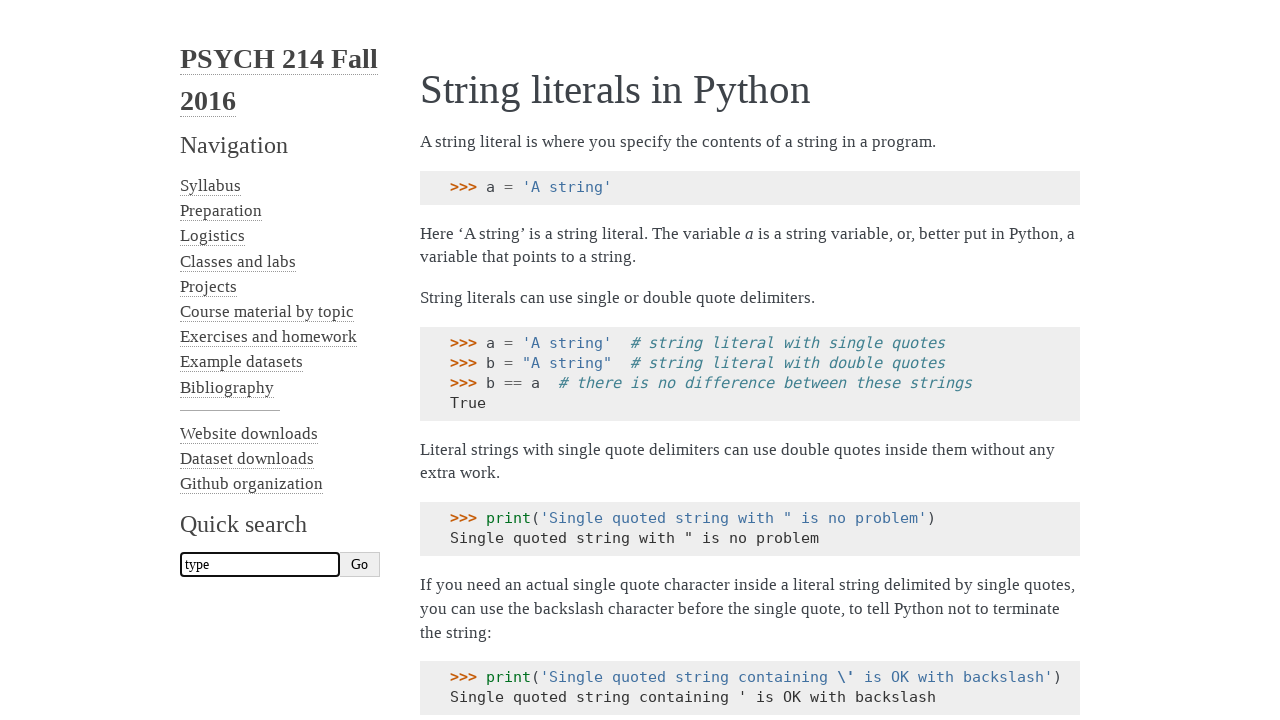